Tests navigation to a specific URL and verifies the browser navigates correctly

Starting URL: https://the-internet.herokuapp.com/

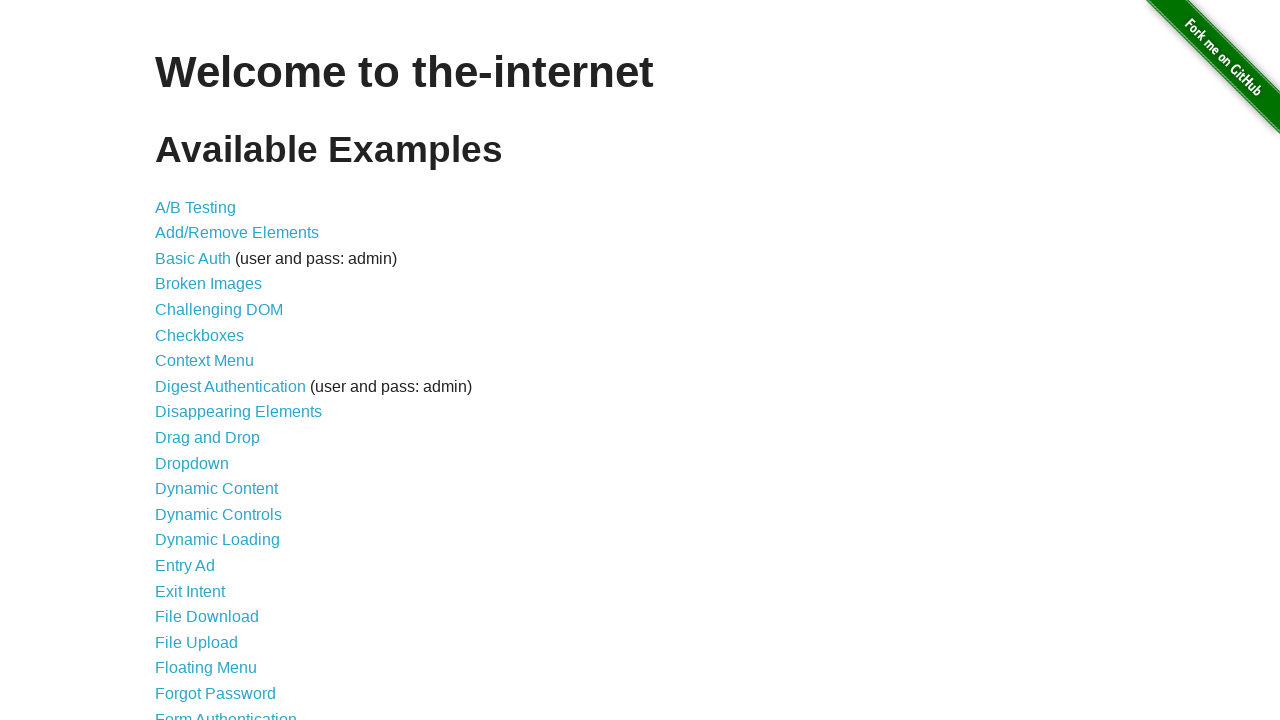

Navigated to context menu page at https://the-internet.herokuapp.com/context_menu
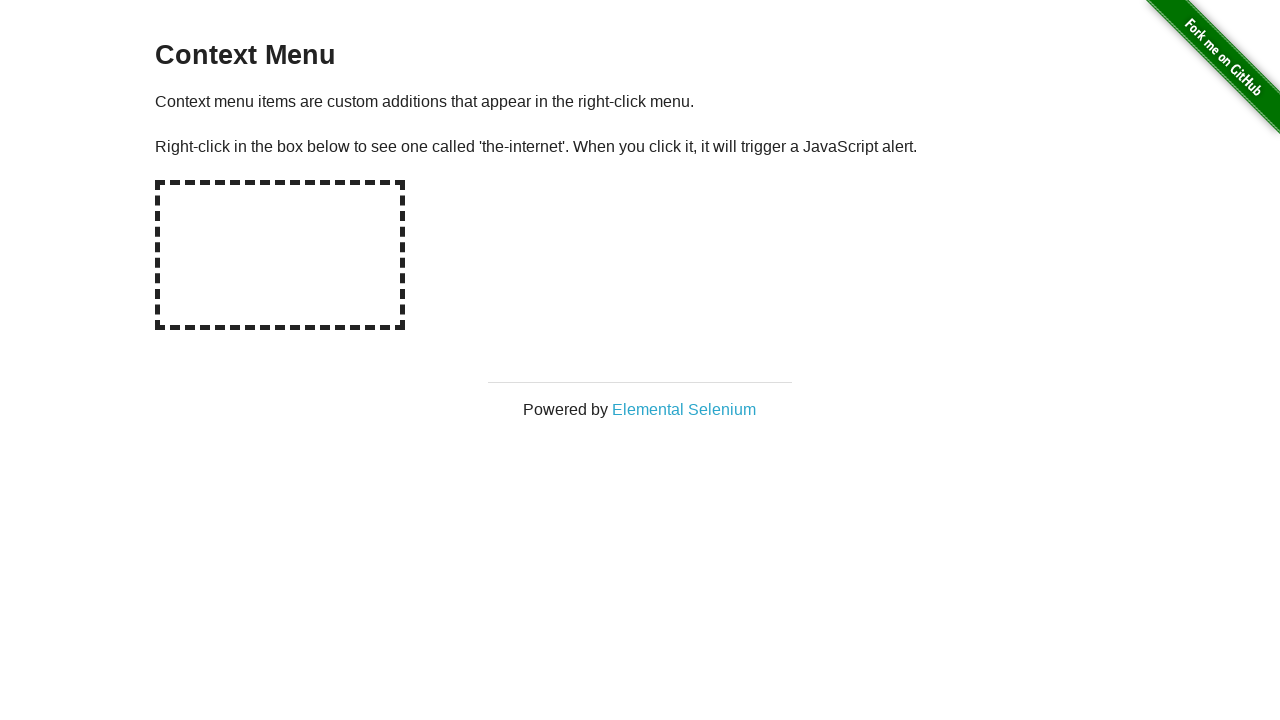

Verified browser navigated to correct URL: https://the-internet.herokuapp.com/context_menu
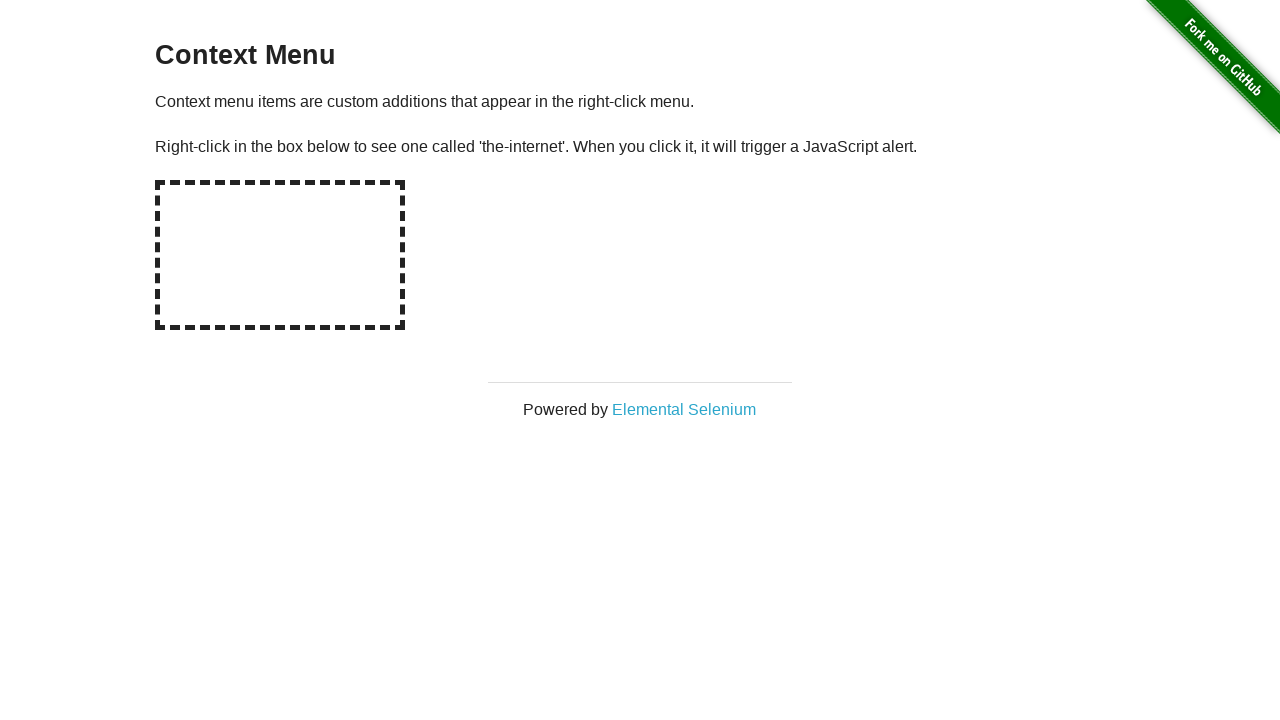

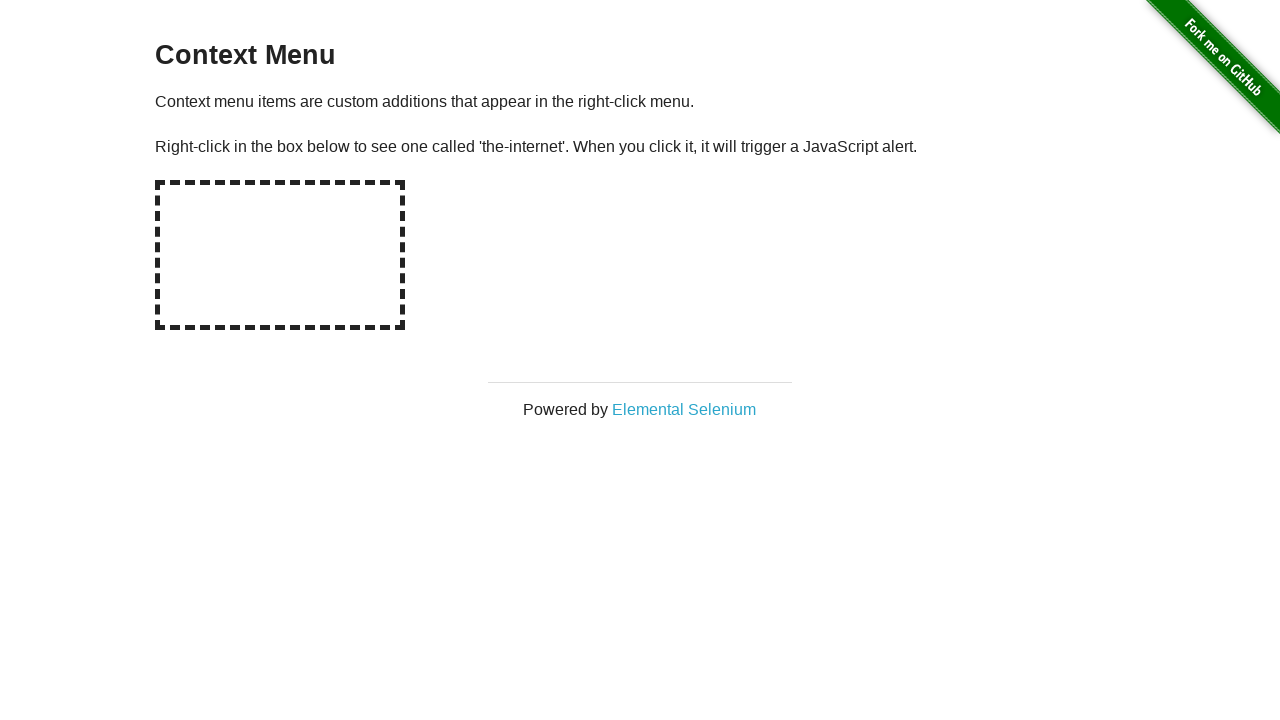